Tests radio button selection by clicking the sidebar collapse button and selecting Radio button 2

Starting URL: https://qa-automation-practice.netlify.app/radiobuttons.html

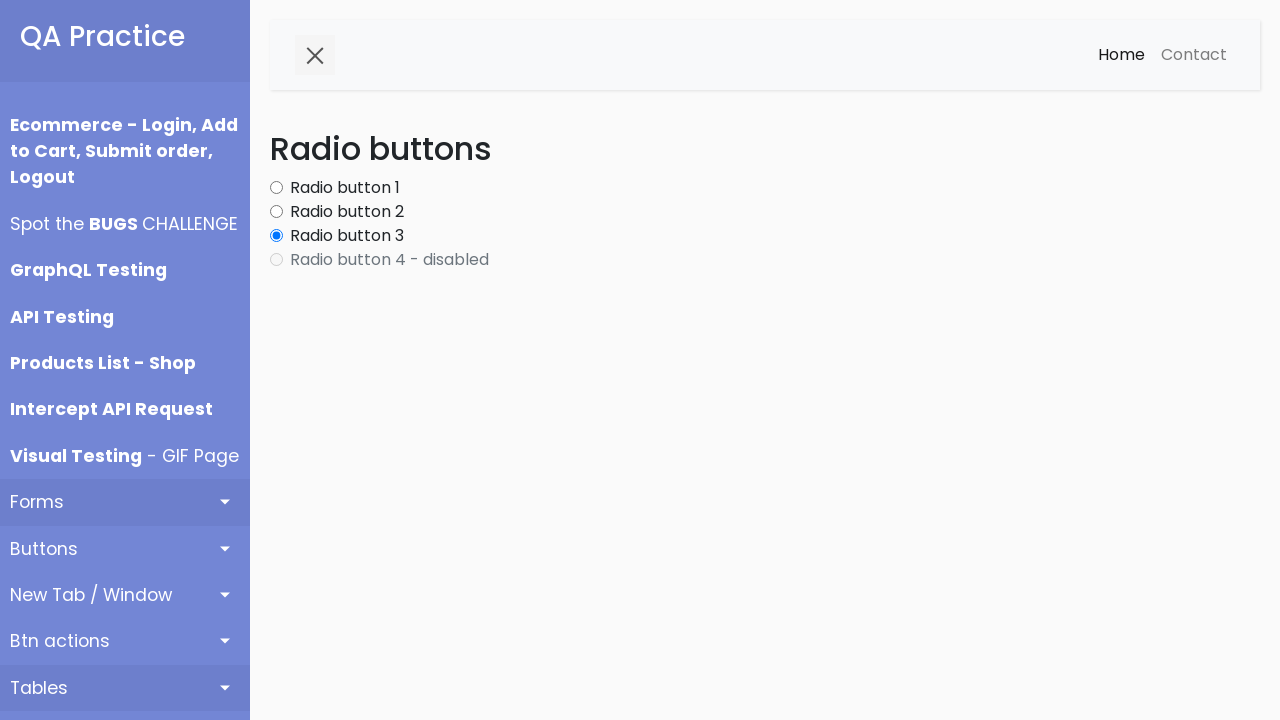

Navigated to radio buttons test page
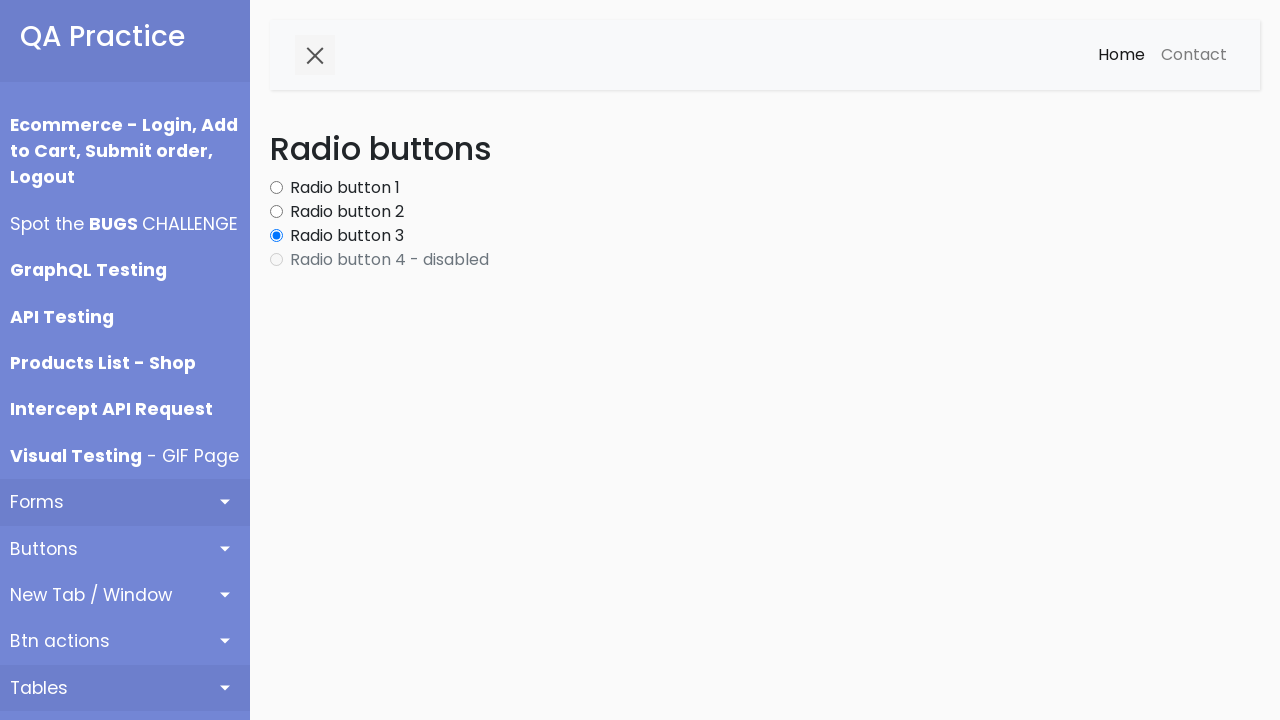

Clicked sidebar collapse button at (315, 55) on button#sidebarCollapse
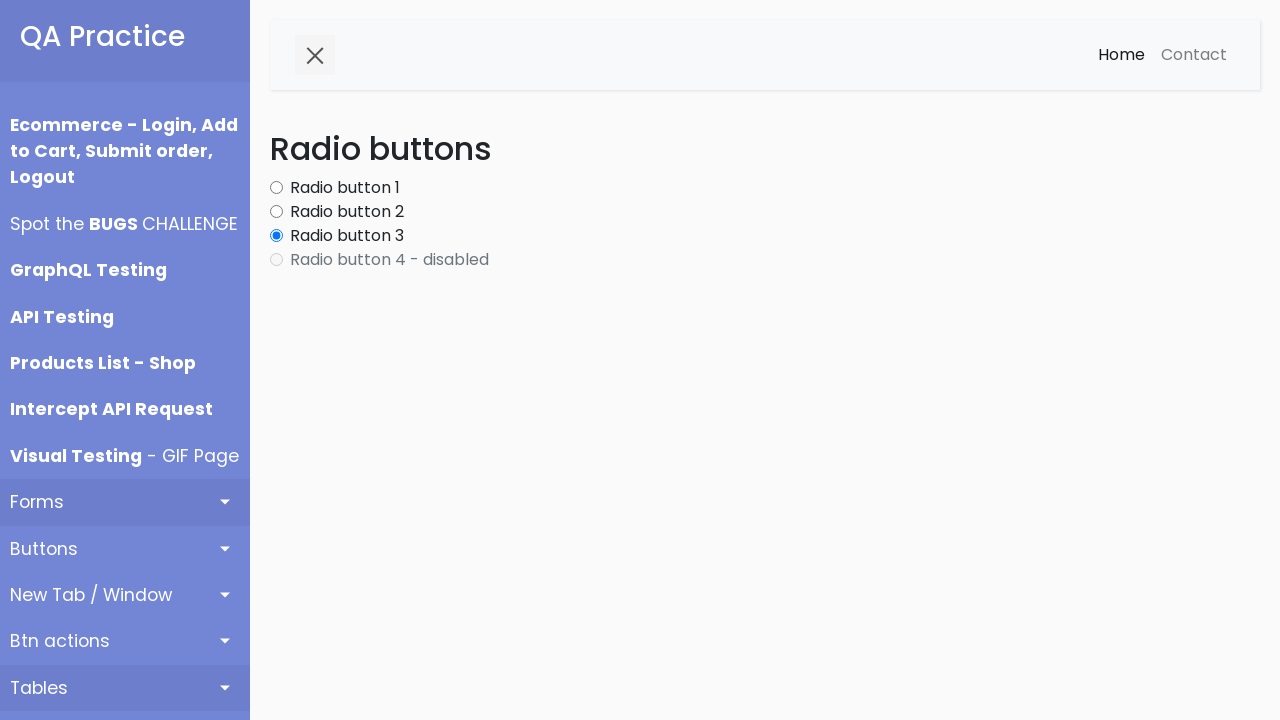

Clicked Radio button 2 at (347, 212) on label.form-check-label:has-text('Radio button 2')
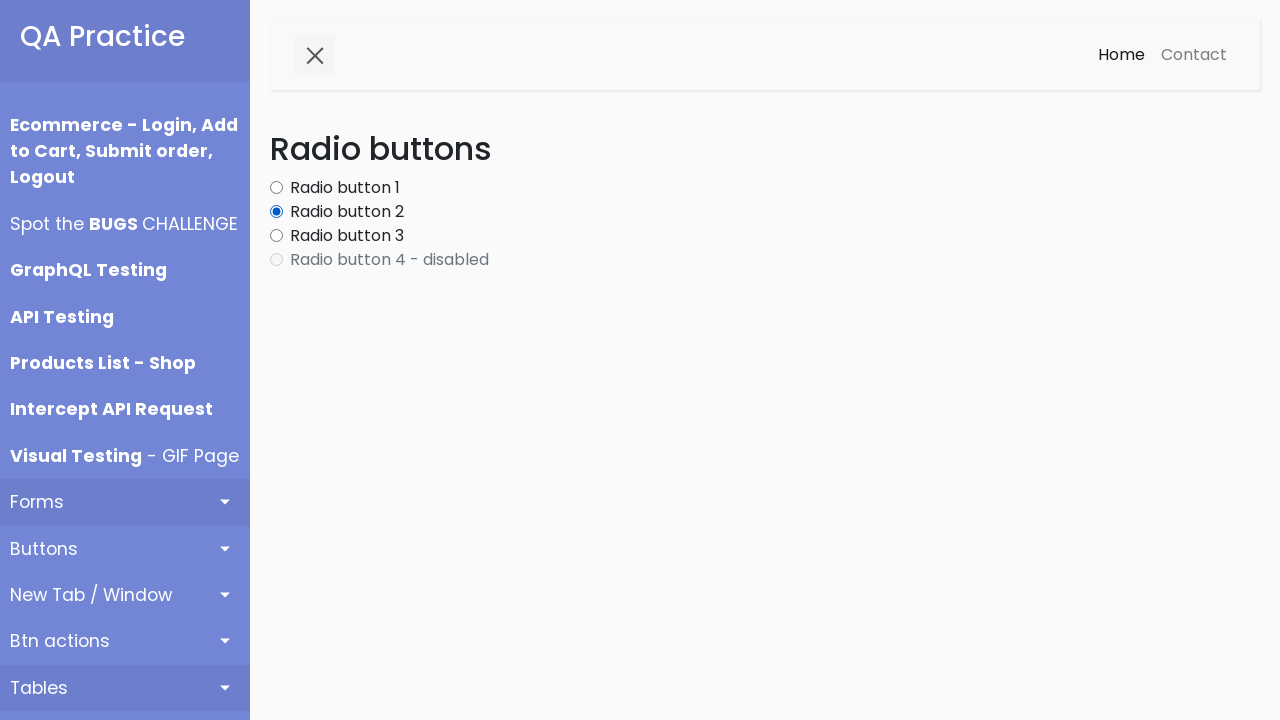

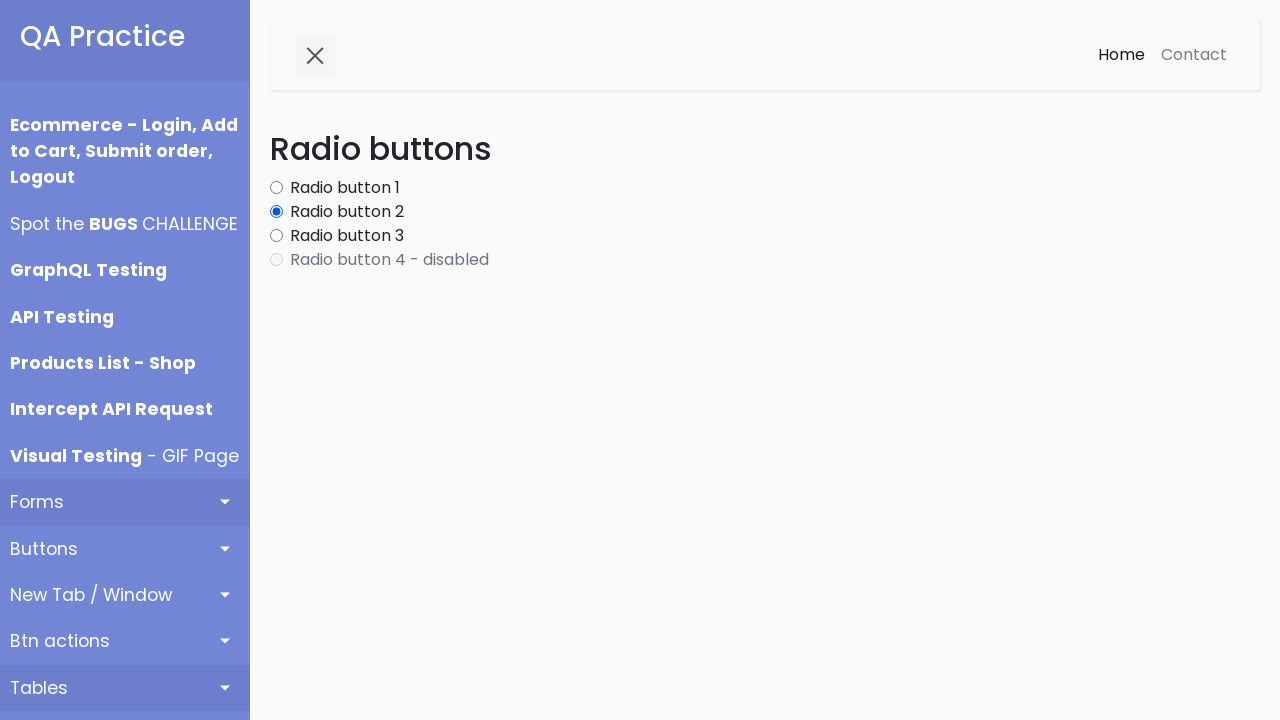